Tests opting out of A/B tests by adding an opt-out cookie after visiting the page, then refreshing to verify the page shows "No A/B Test"

Starting URL: http://the-internet.herokuapp.com/abtest

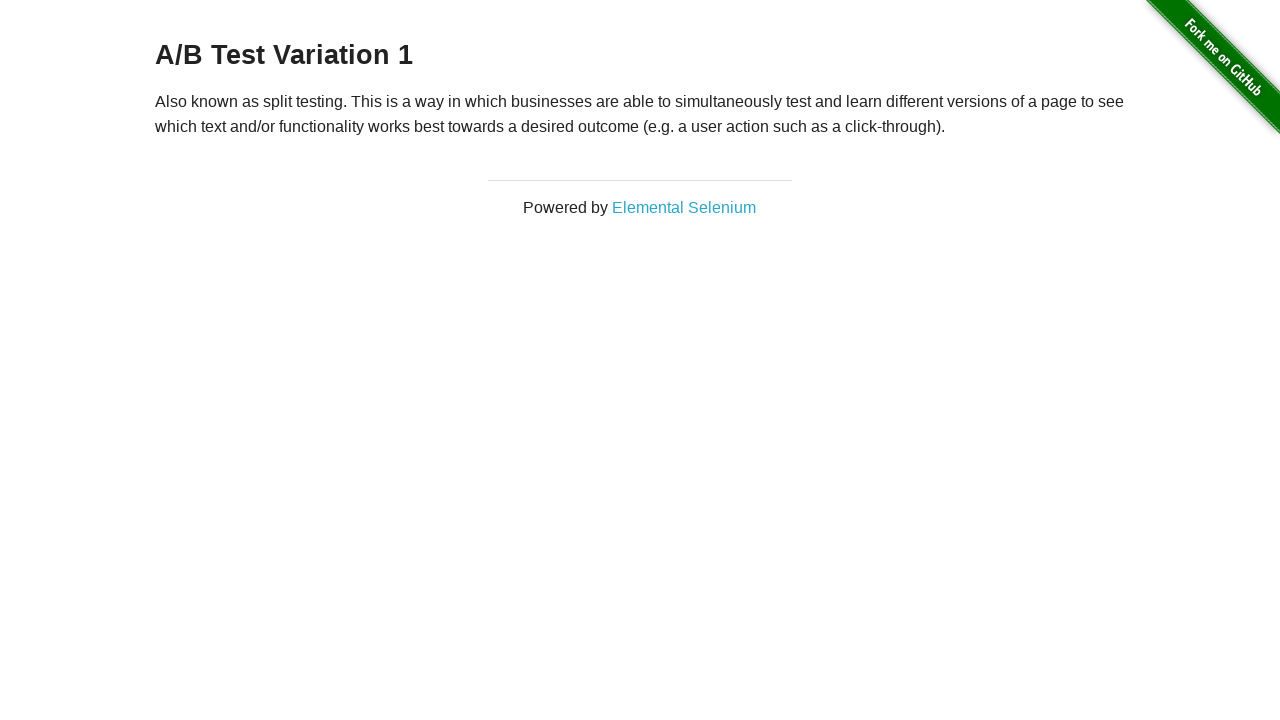

Located the h3 heading element
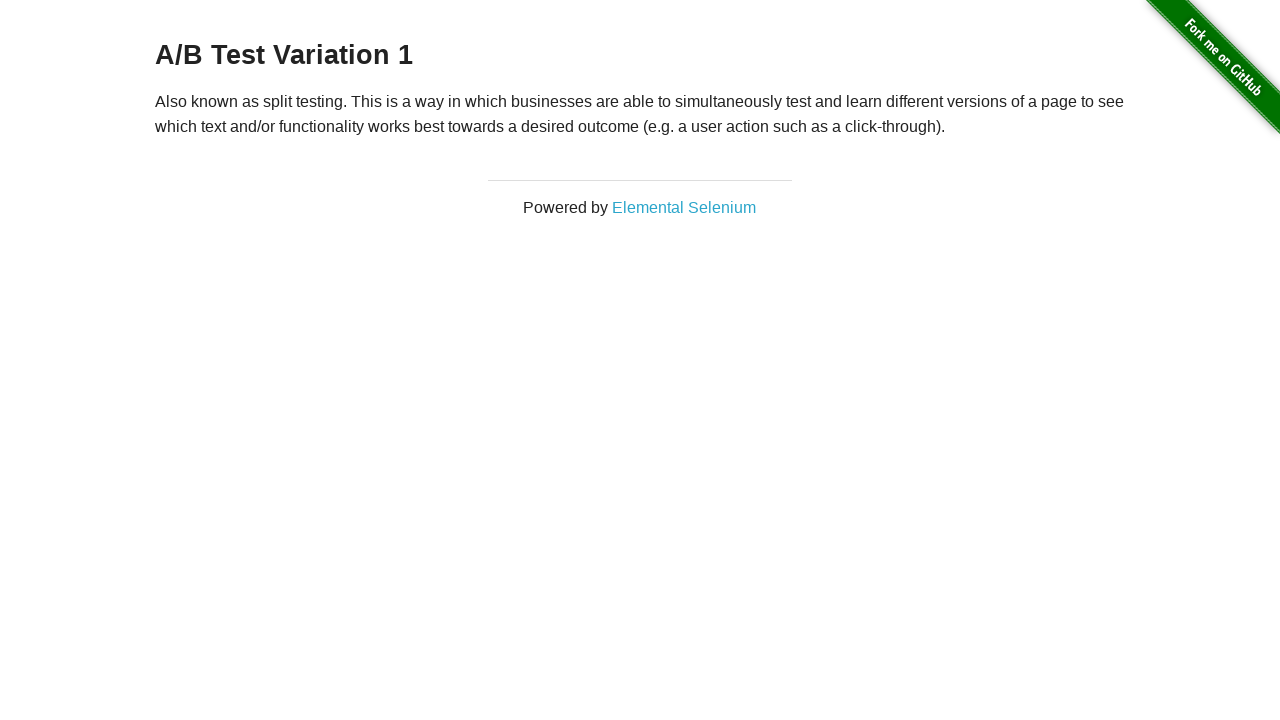

Retrieved heading text: A/B Test Variation 1
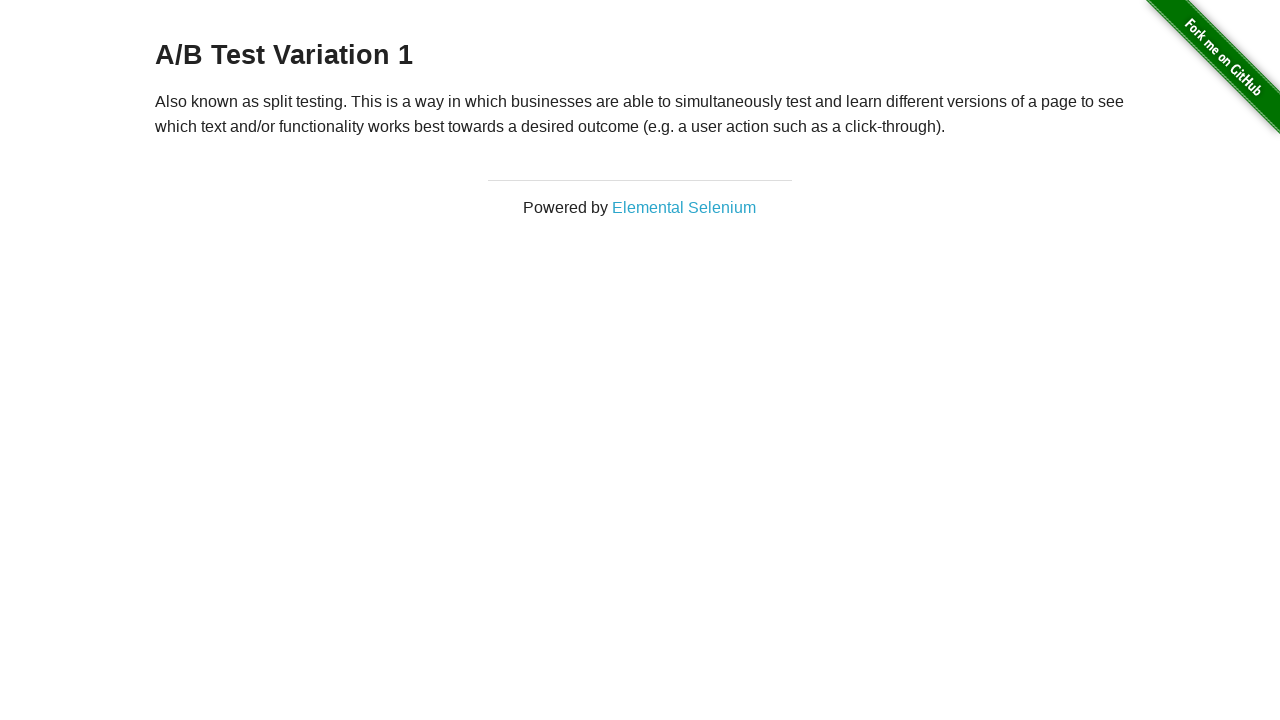

Verified user is in an A/B test group initially
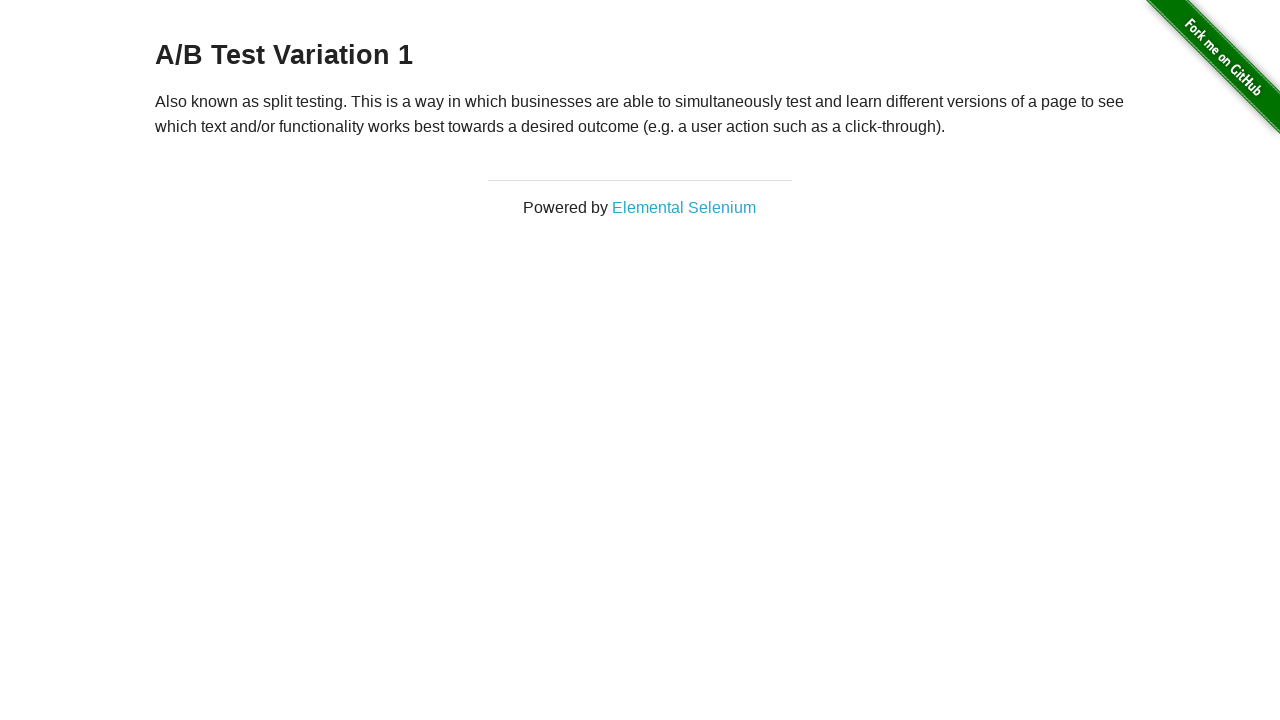

Added optimizelyOptOut cookie to context
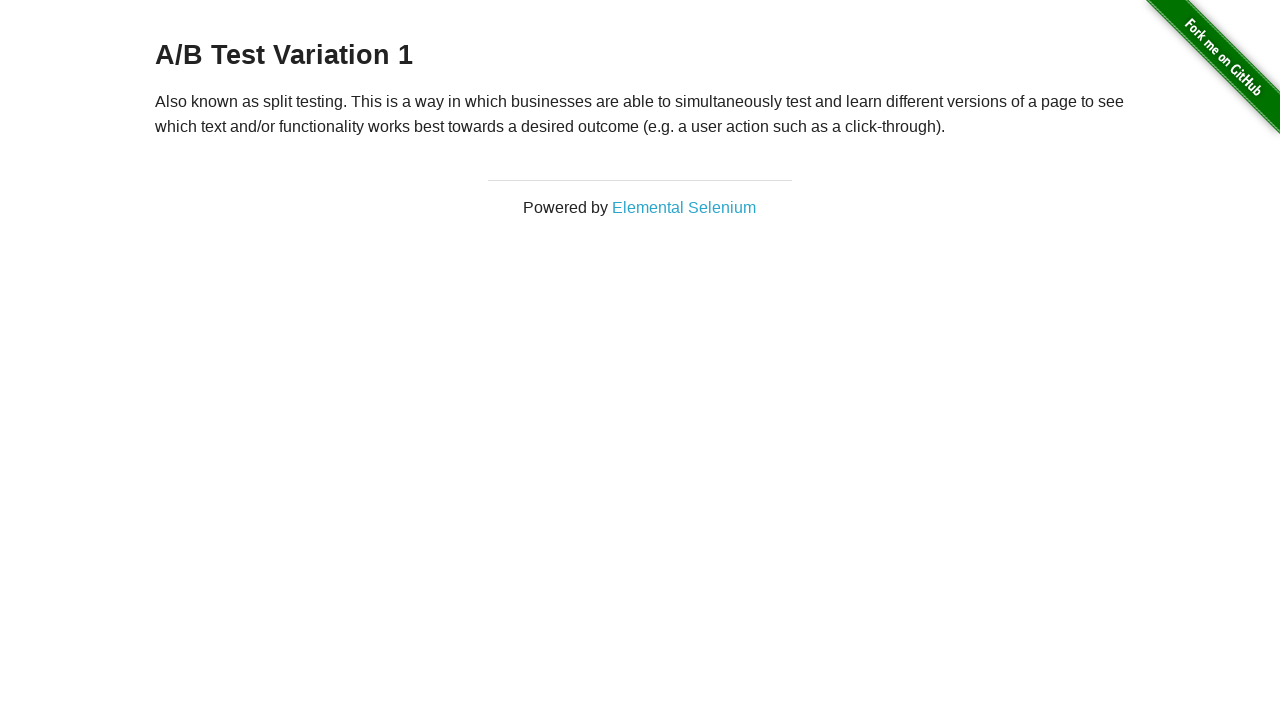

Reloaded page after adding opt-out cookie
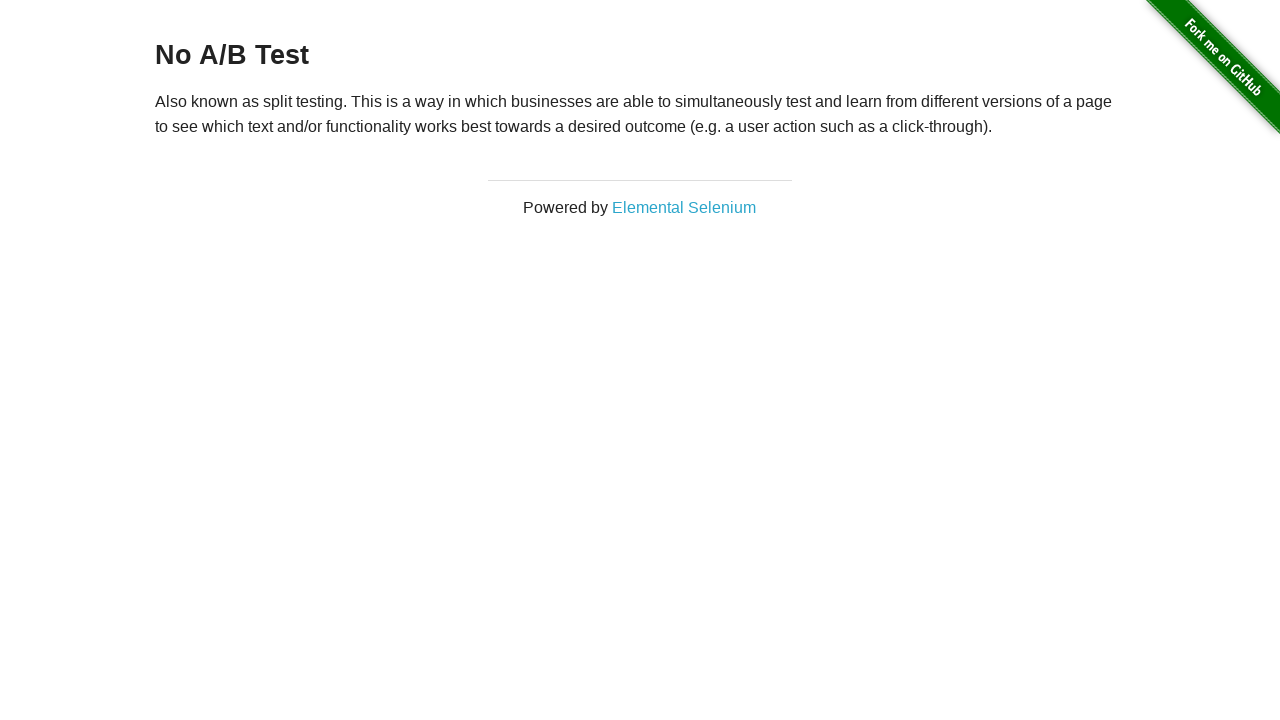

Retrieved heading text after reload: No A/B Test
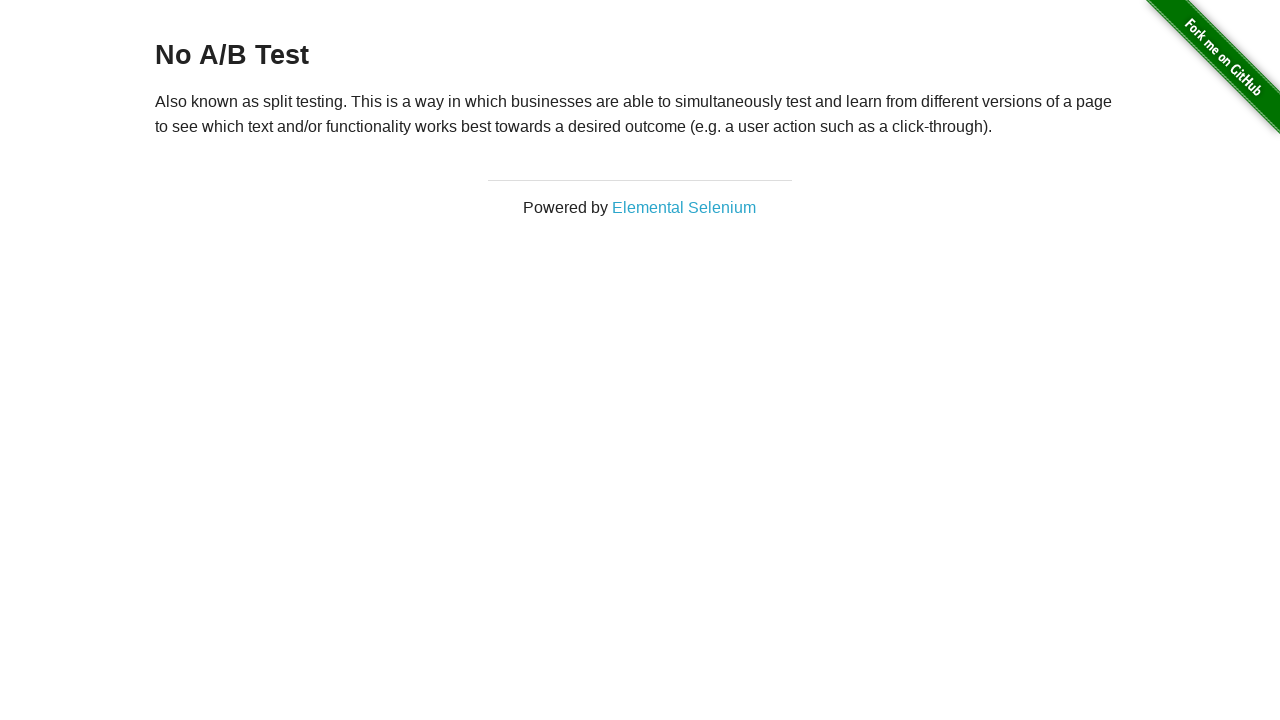

Verified opt-out successful - page shows 'No A/B Test'
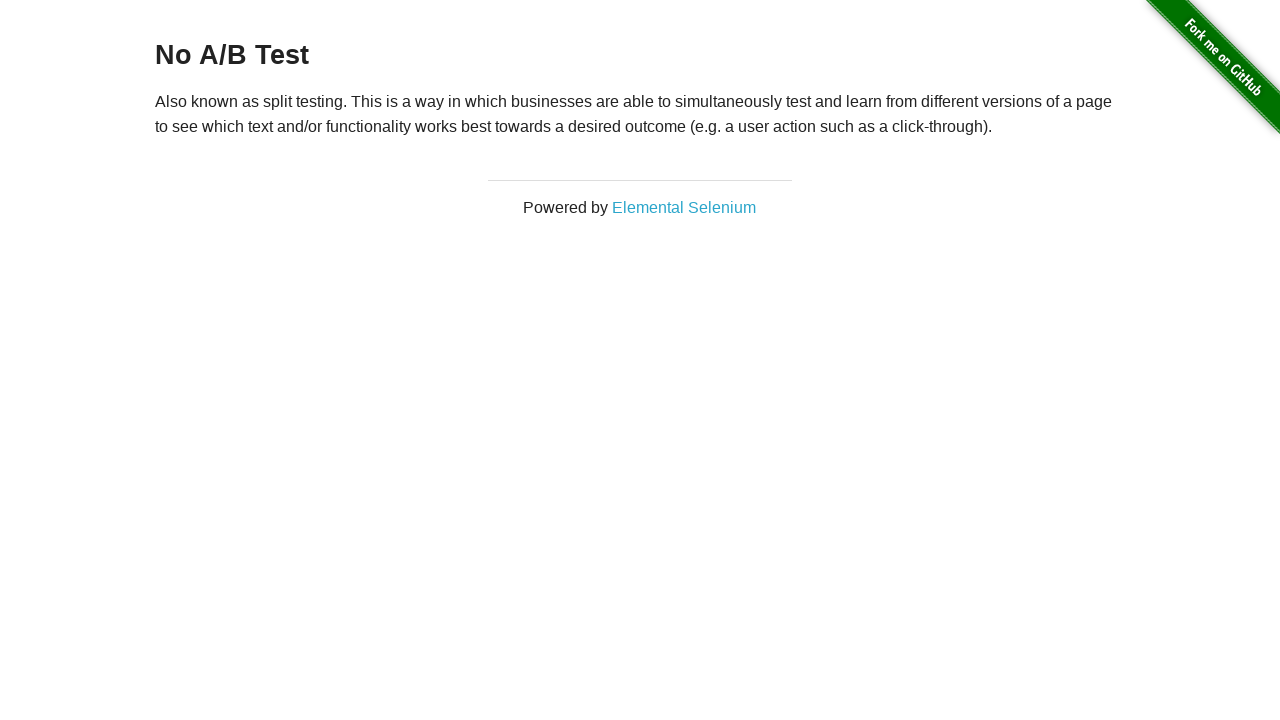

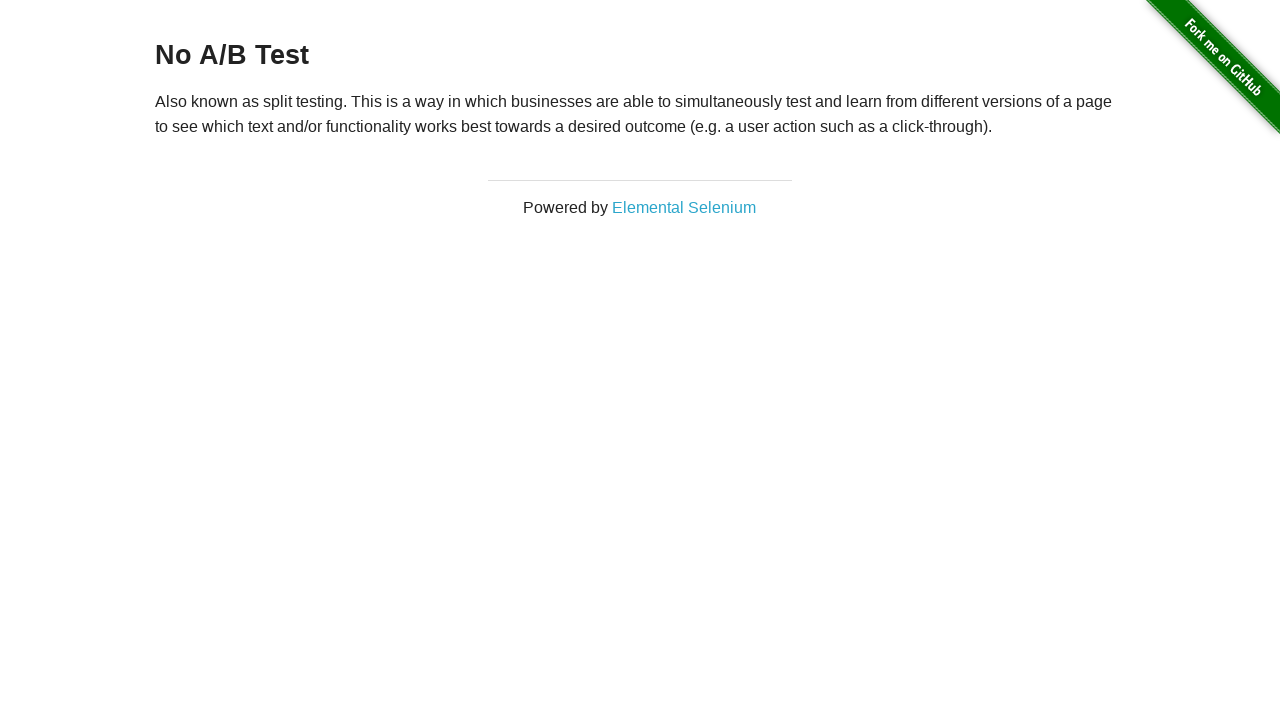